Tests the search functionality by clicking the search button, entering text in the search input, verifying the value, then clearing it using the close button

Starting URL: https://webdriver.io/docs/api/

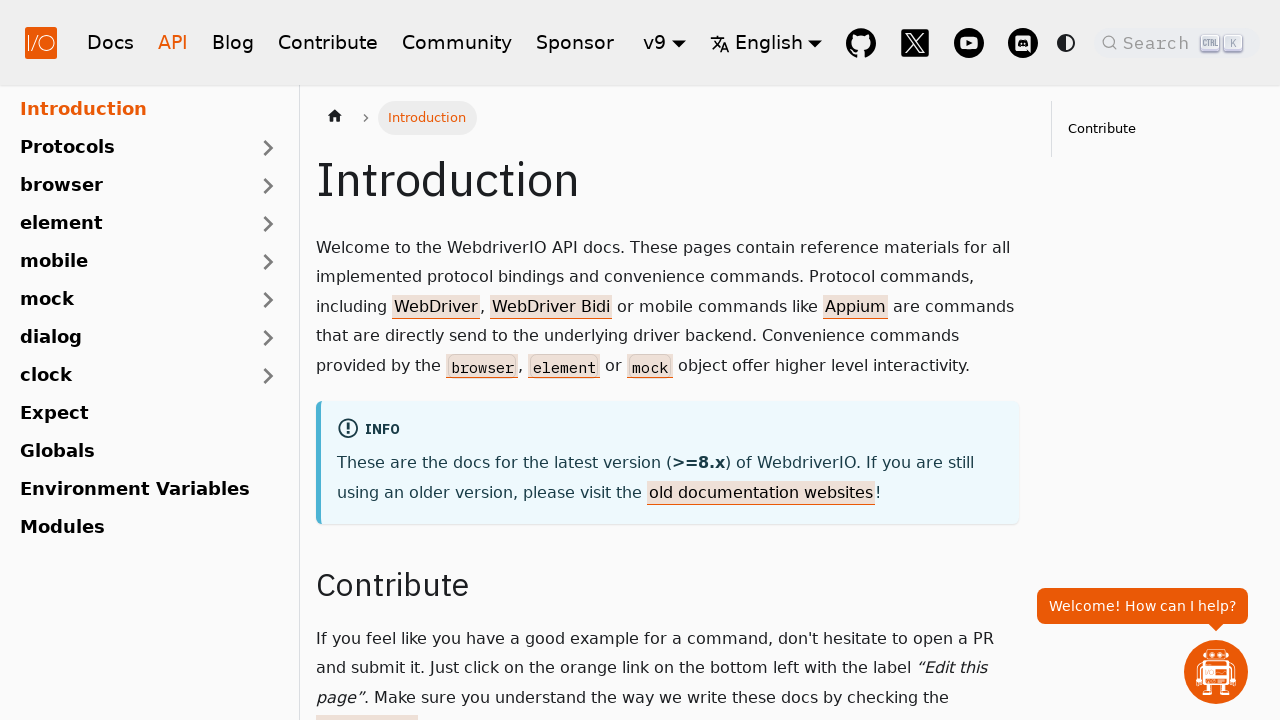

Clicked search button to open search modal at (1159, 42) on .DocSearch-Button-Placeholder
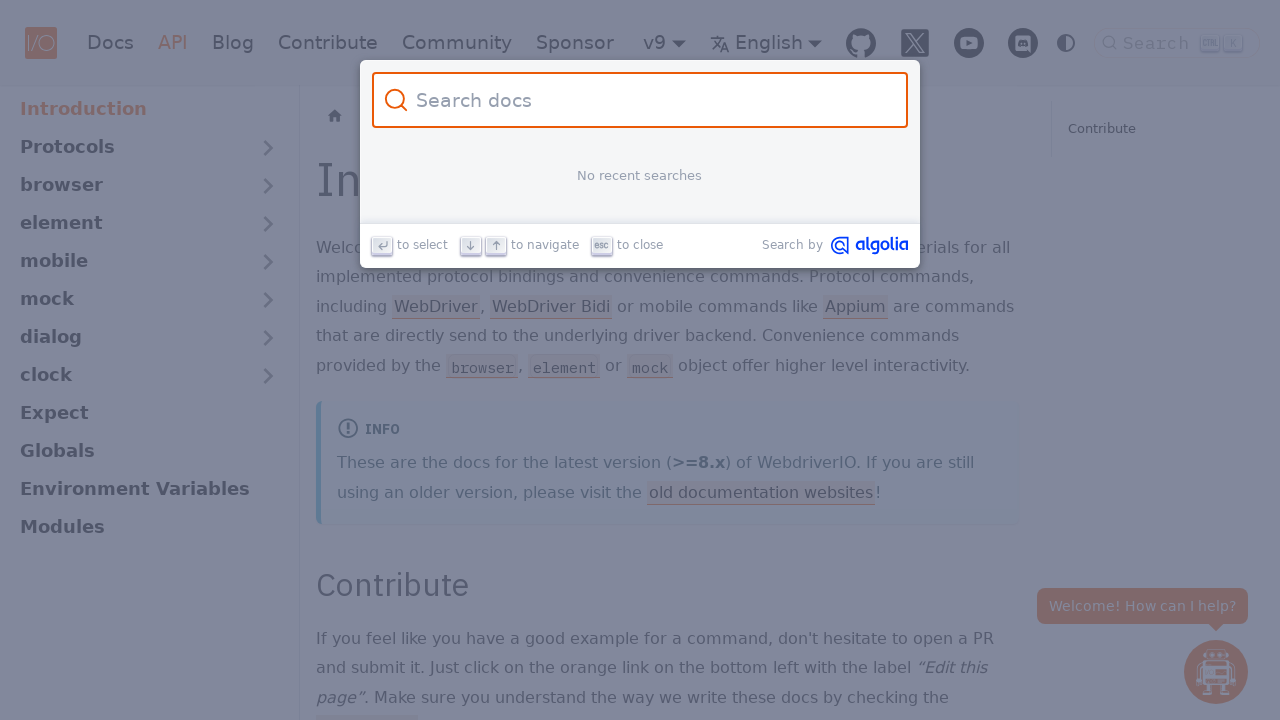

Search input became visible
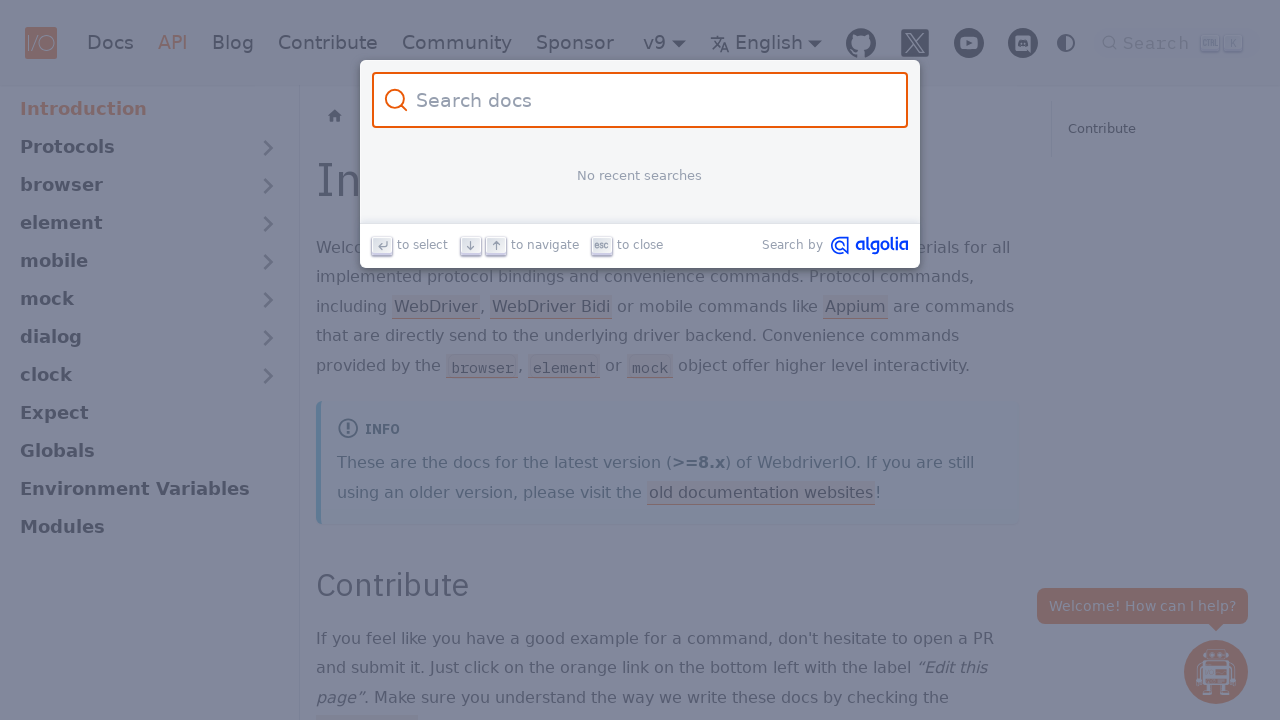

Entered 'Hi, Alex!' into search input on xpath=//*[@id='docsearch-input']
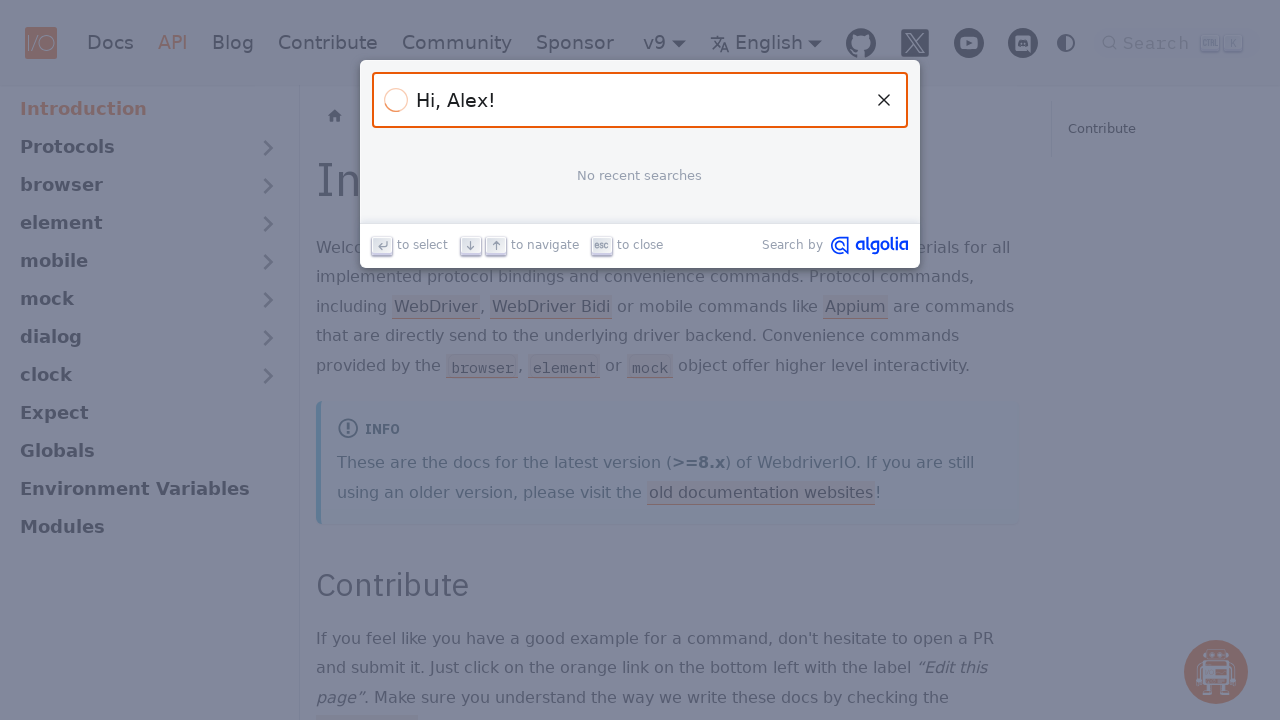

Verified search input contains 'Hi, Alex!'
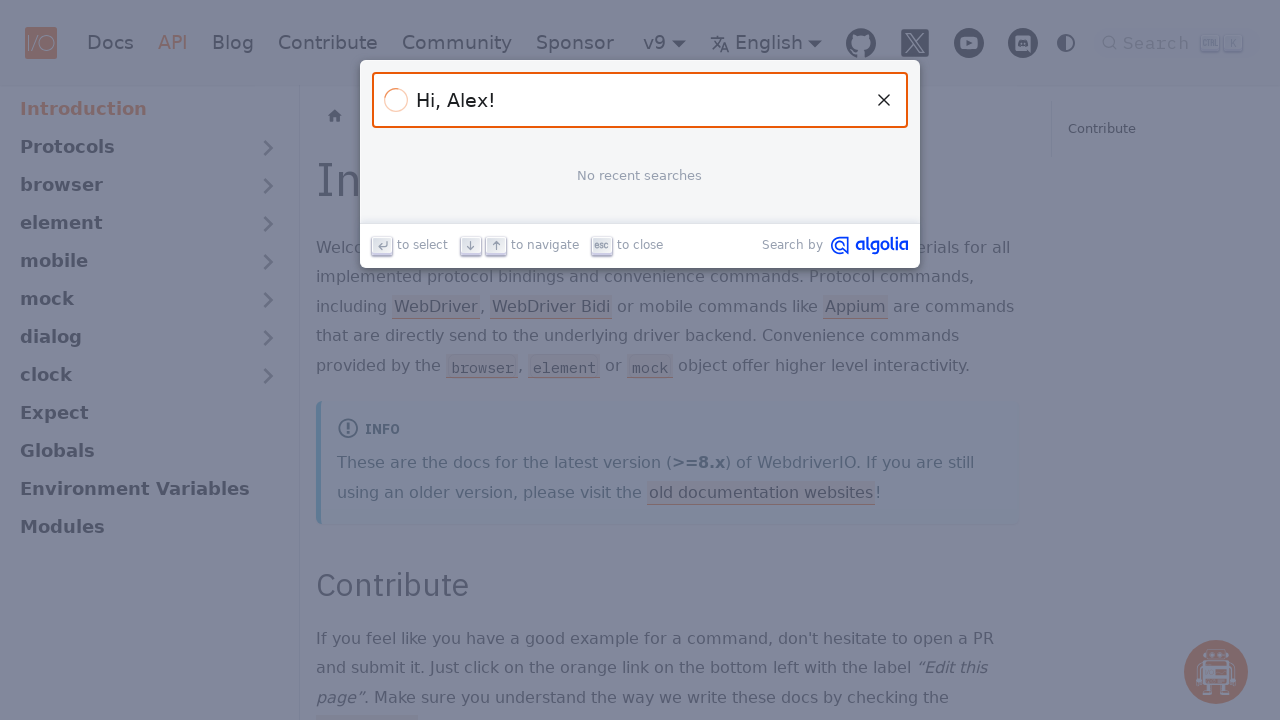

Clicked clear button to delete search text at (884, 100) on xpath=//header/form/button[@title='Clear the query' and @class='DocSearch-Reset'
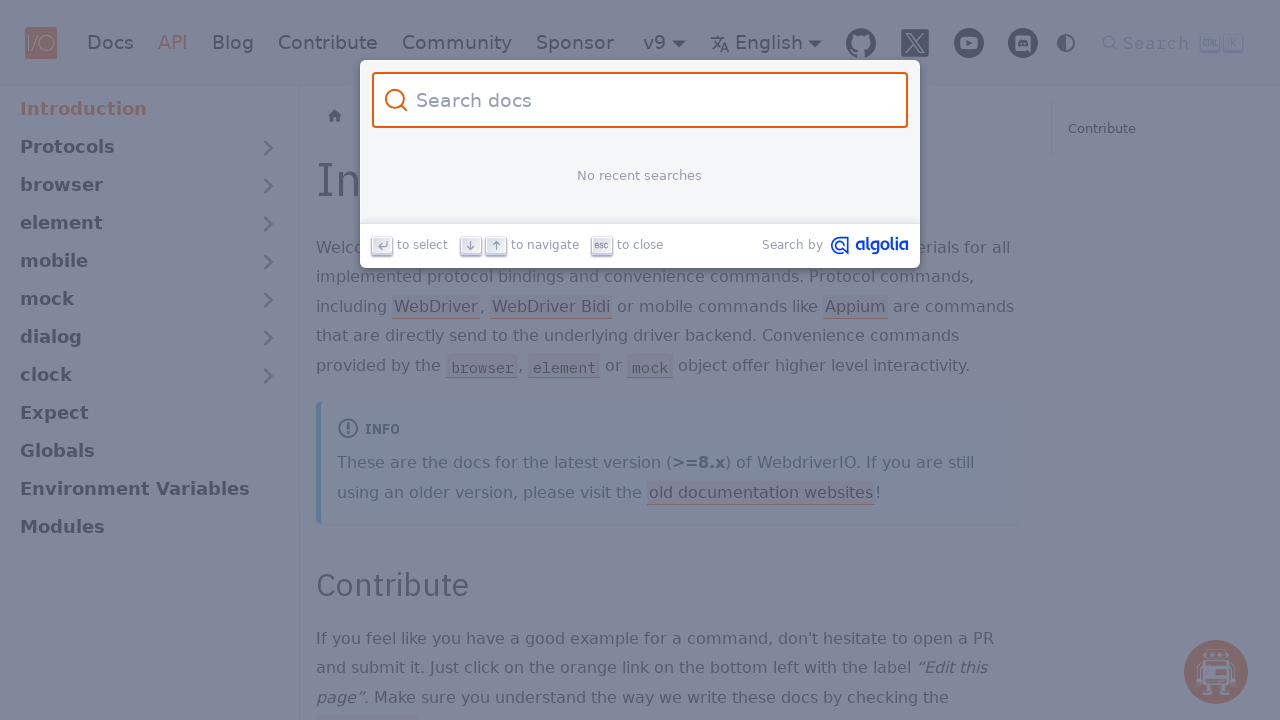

Verified search input is now empty
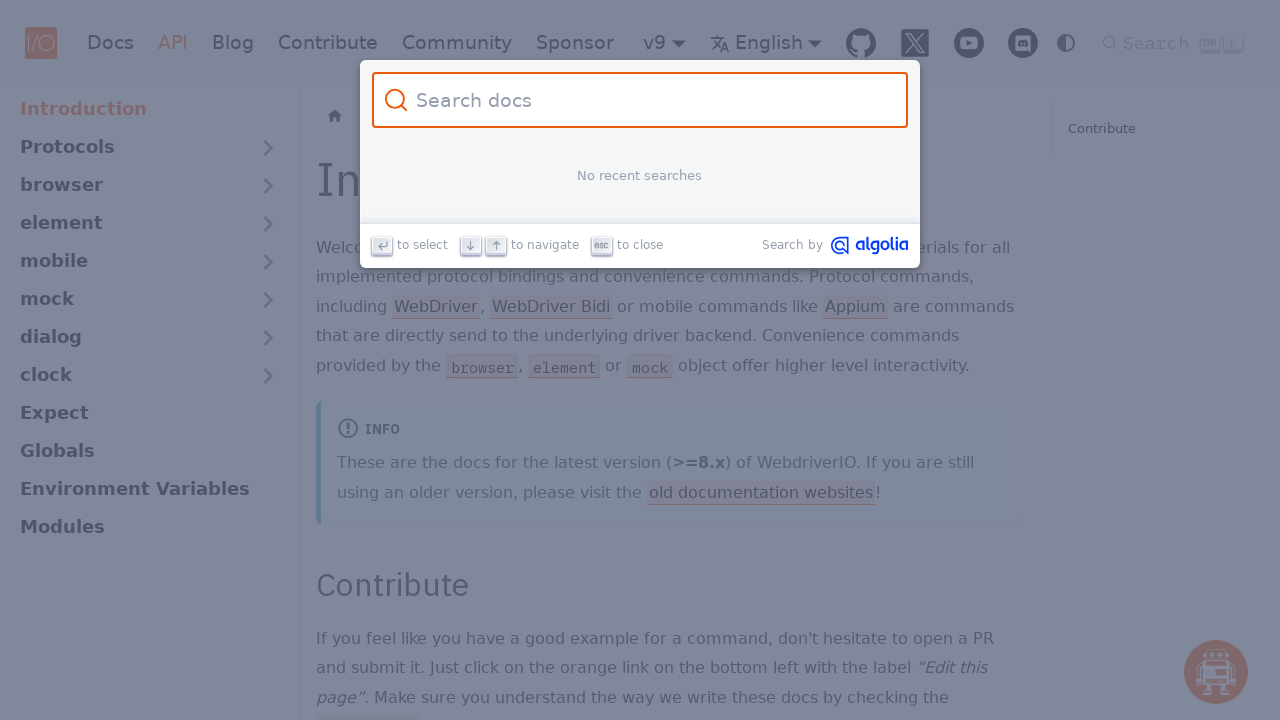

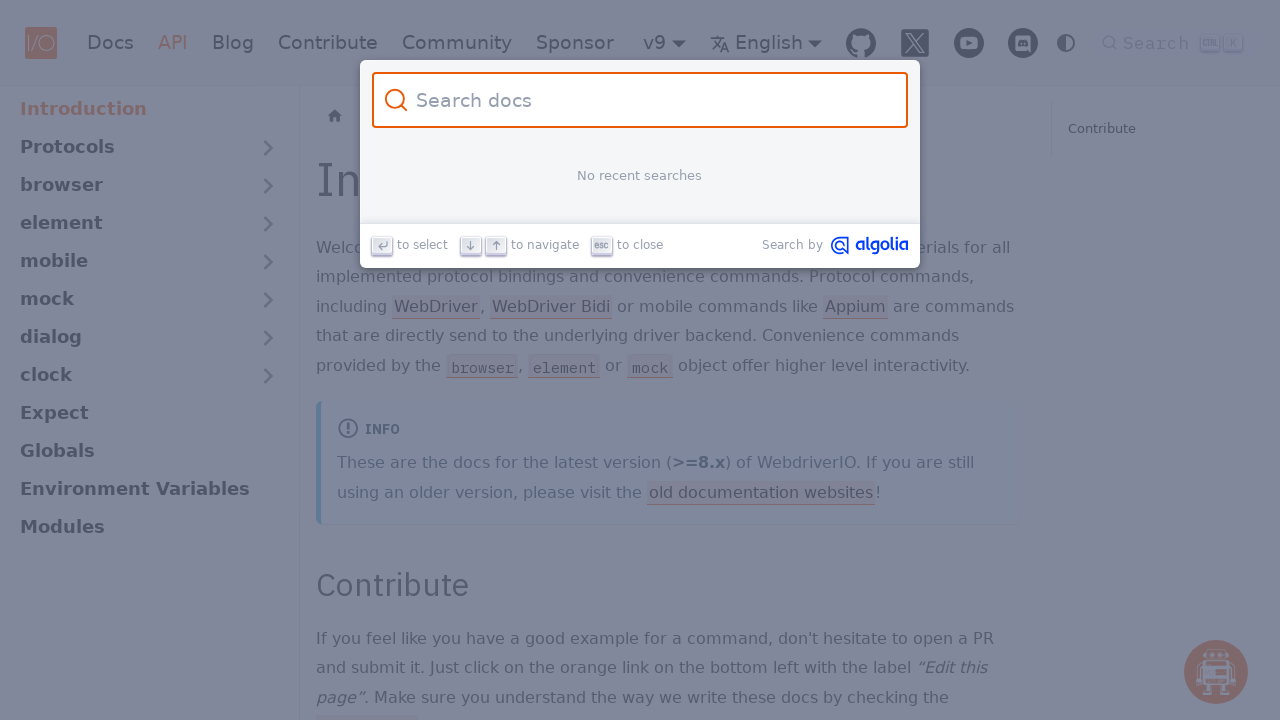